Tests opening multiple separate windows by clicking the link and button, then closes all new windows and returns to the original

Starting URL: https://demo.automationtesting.in/Windows.html

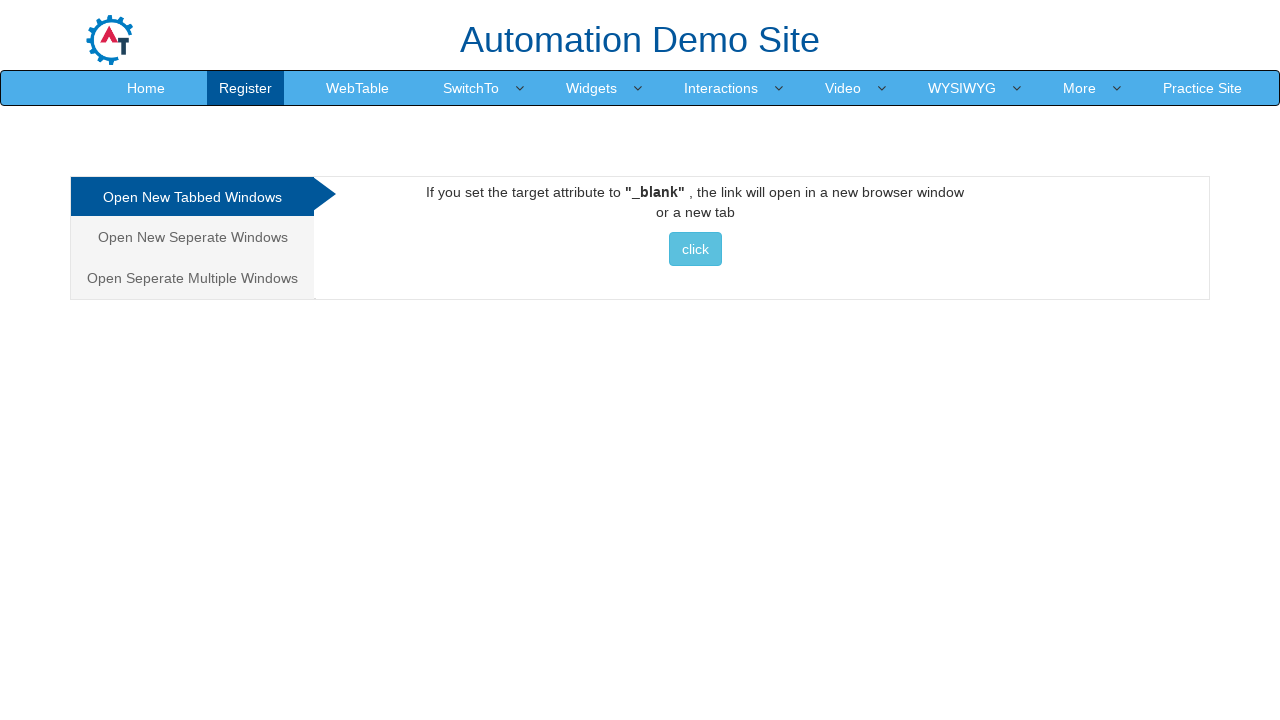

Clicked 'Open Seperate Multiple Windows' link at (192, 278) on text=Open Seperate Multiple Windows
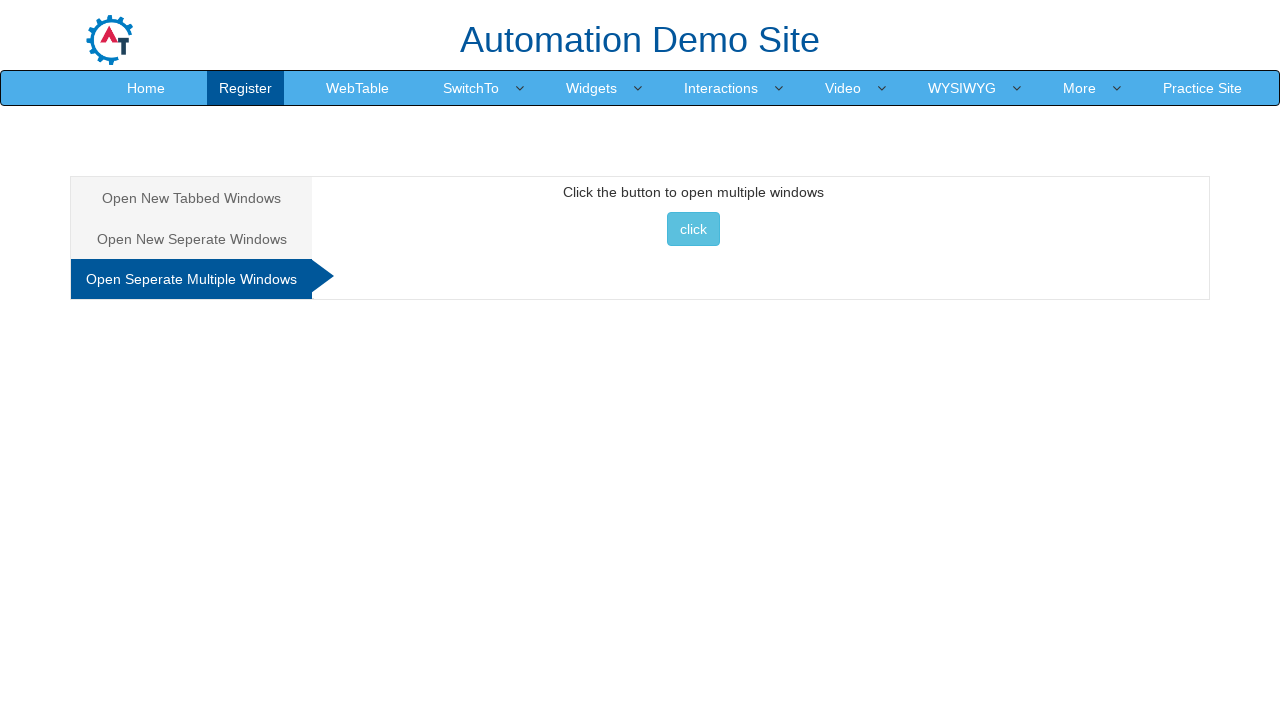

Multiple windows button became visible
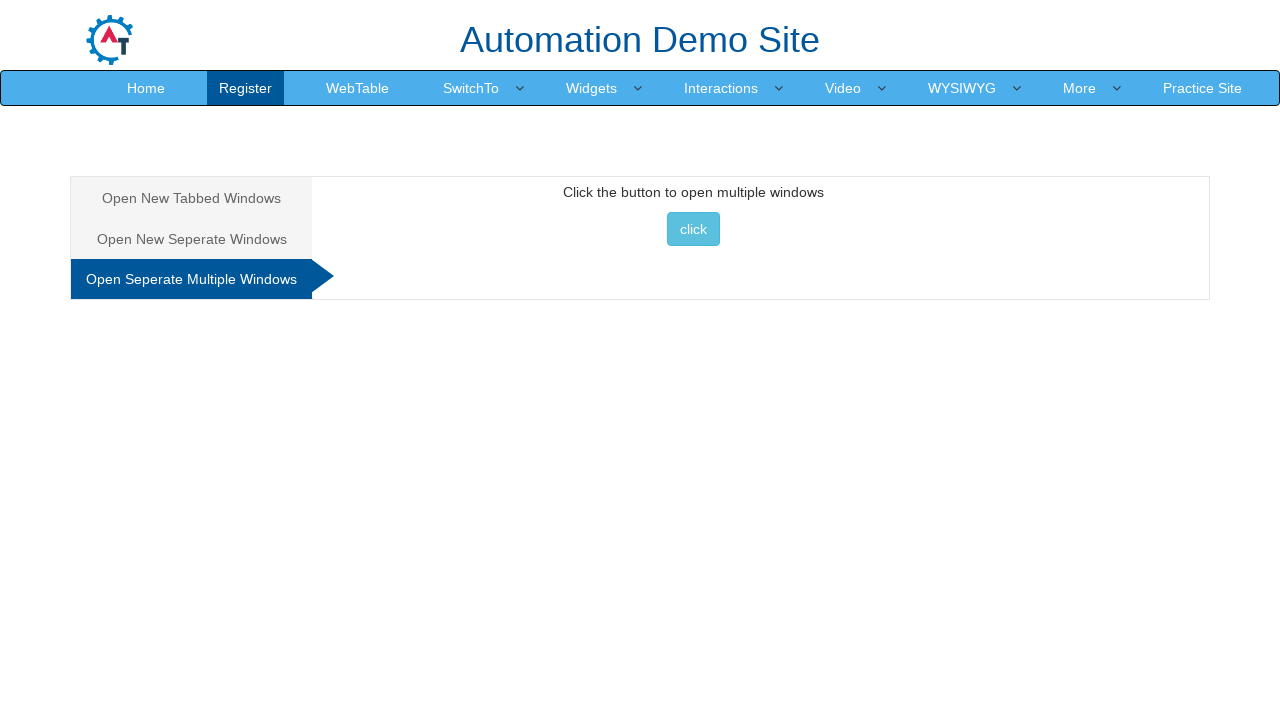

Clicked button to open multiple windows at (693, 229) on xpath=//*[@id="Multiple"]/button
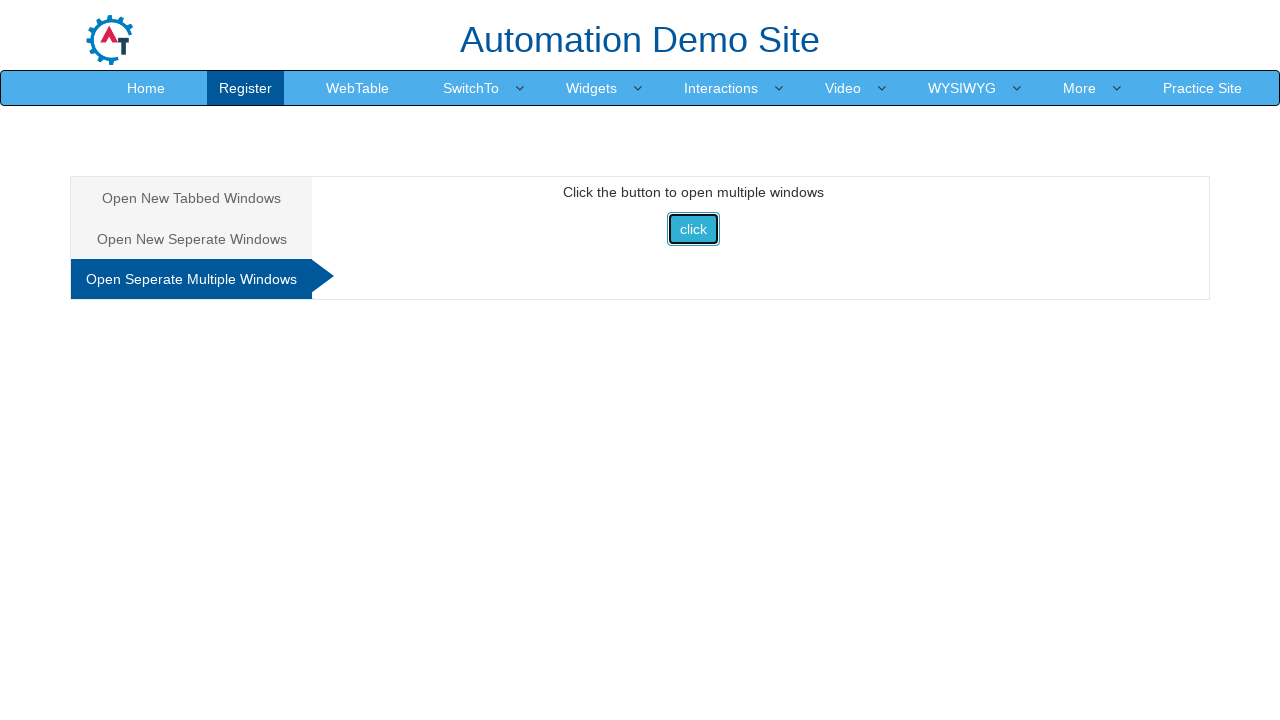

Waited 2 seconds for windows to open
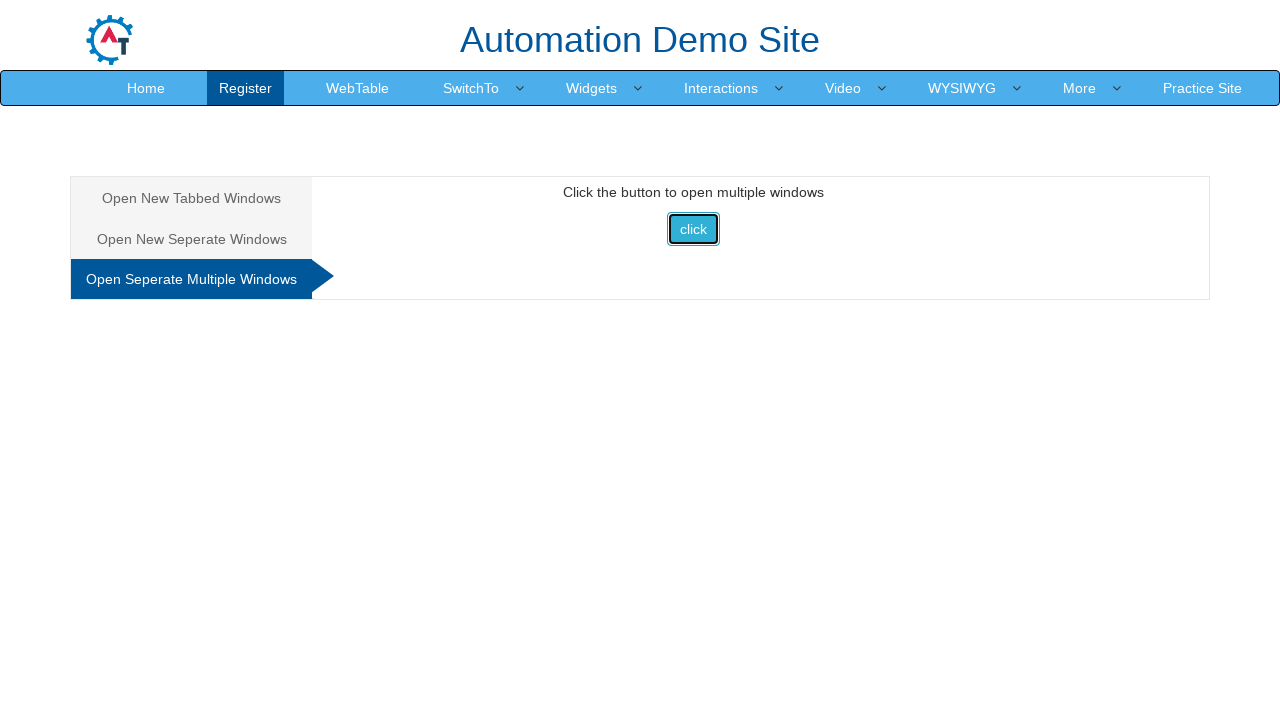

Closed a new window, returning to original window
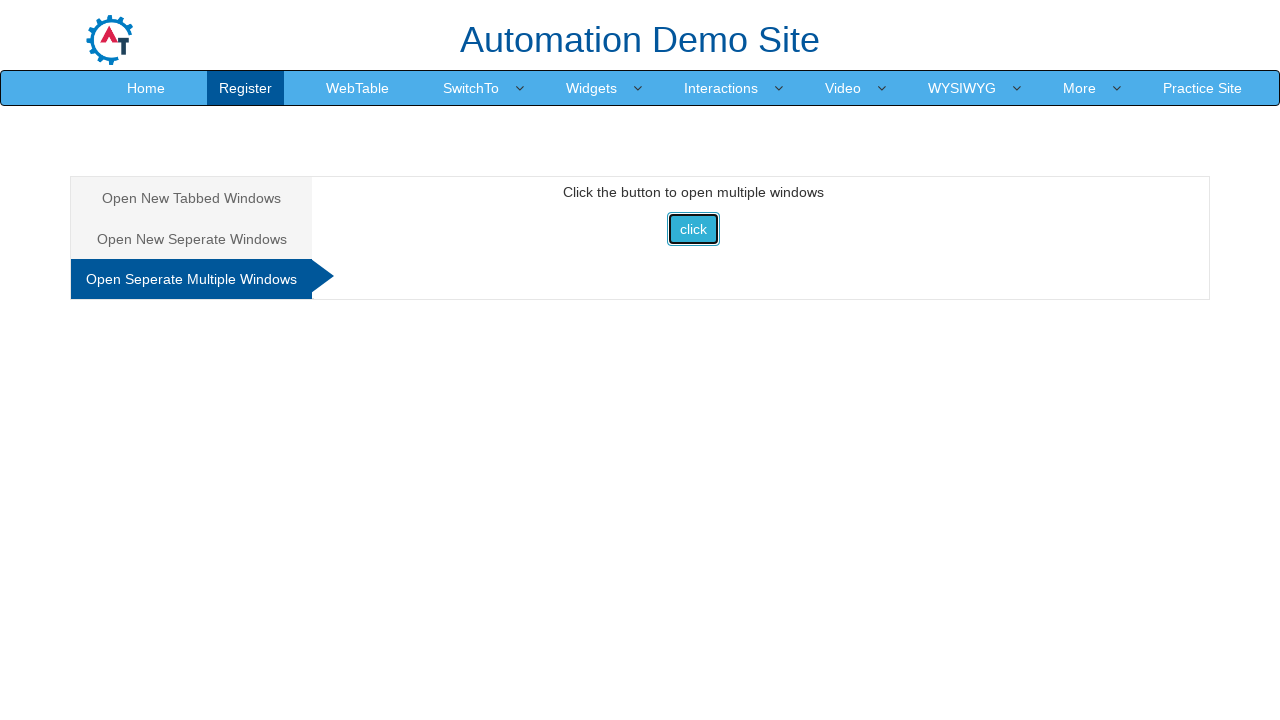

Closed a new window, returning to original window
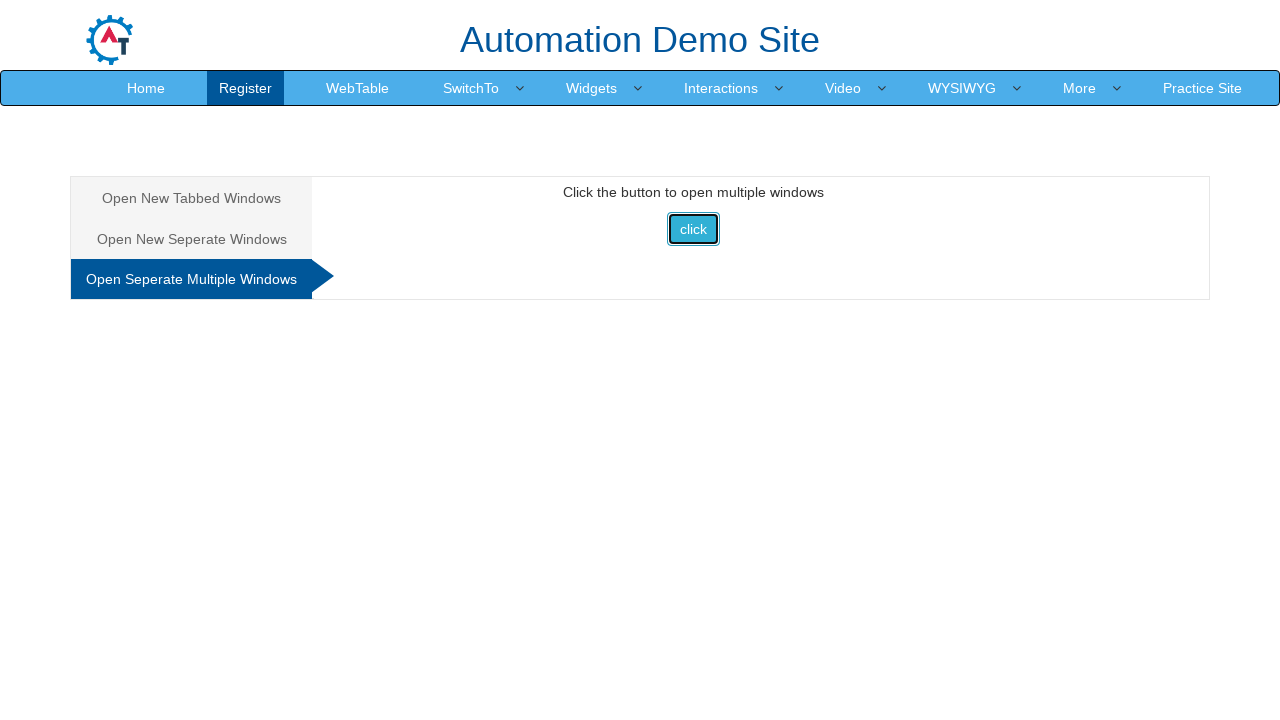

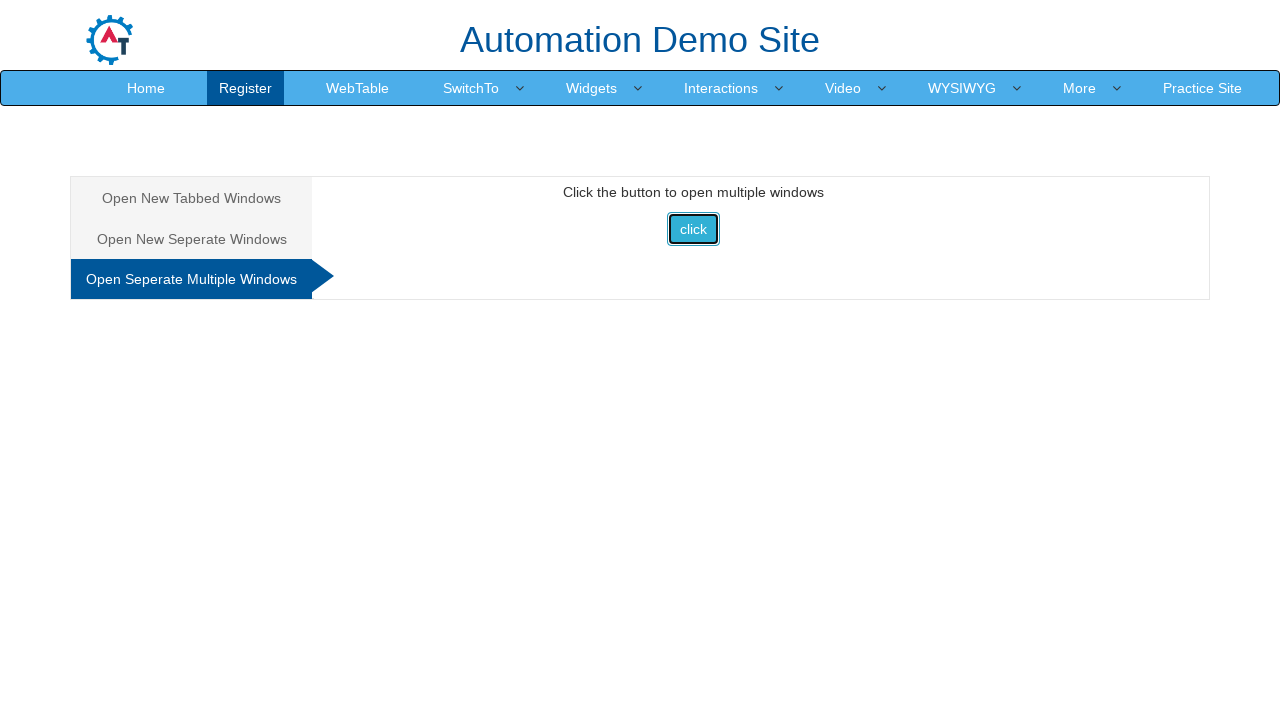